Tests show/hide button functionality by clicking show button to reveal hidden text, verifying it's displayed, then clicking hide button to hide it again

Starting URL: https://kristinek.github.io/site/examples/actions

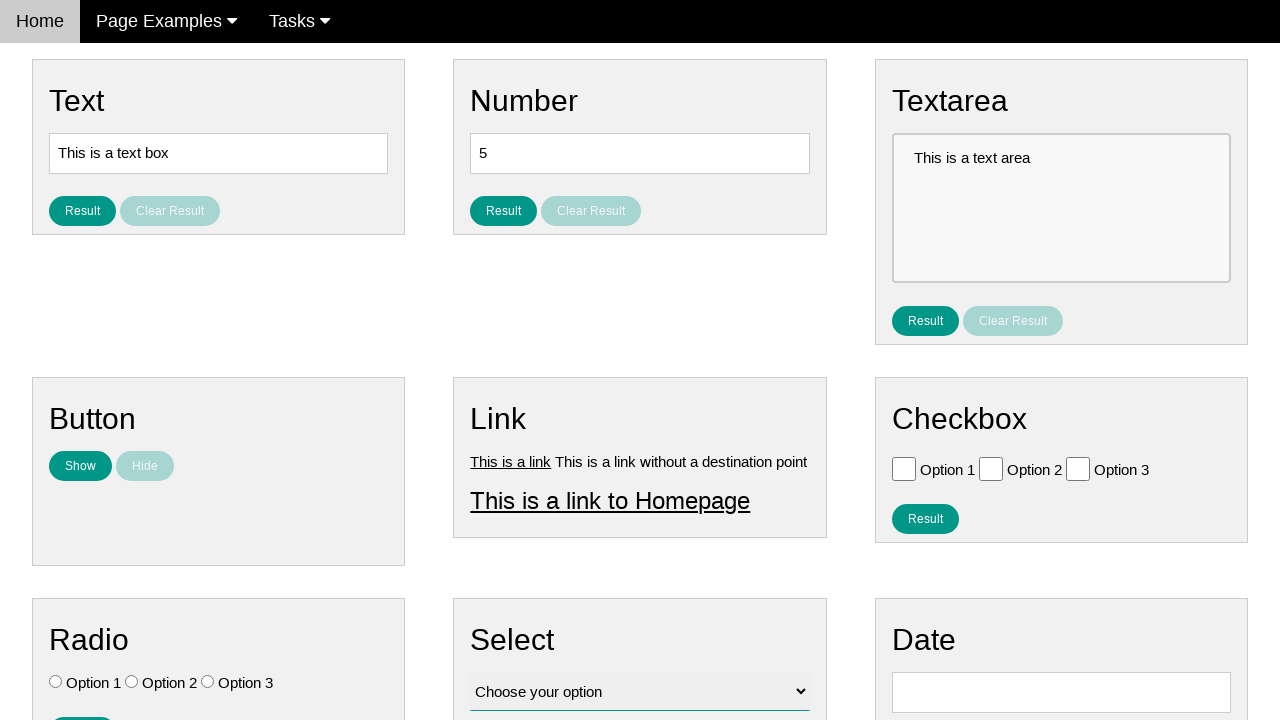

Located hidden text element with id 'show_me'
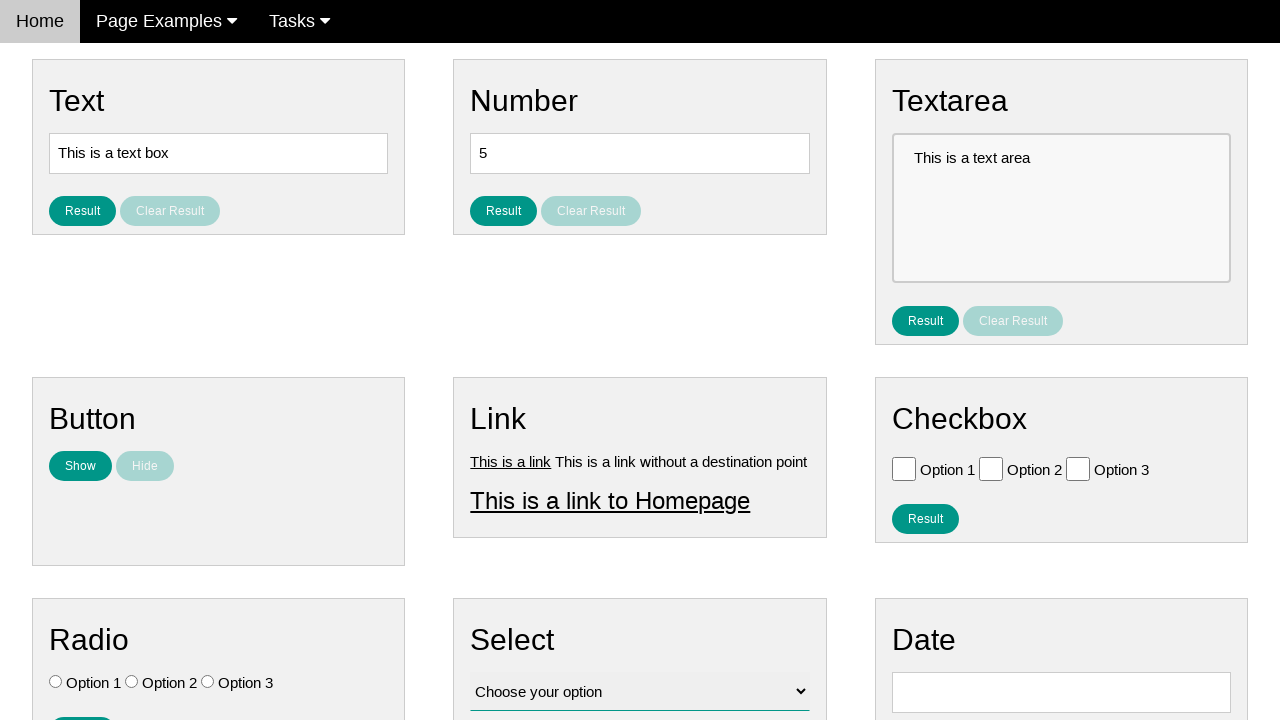

Located hide button element
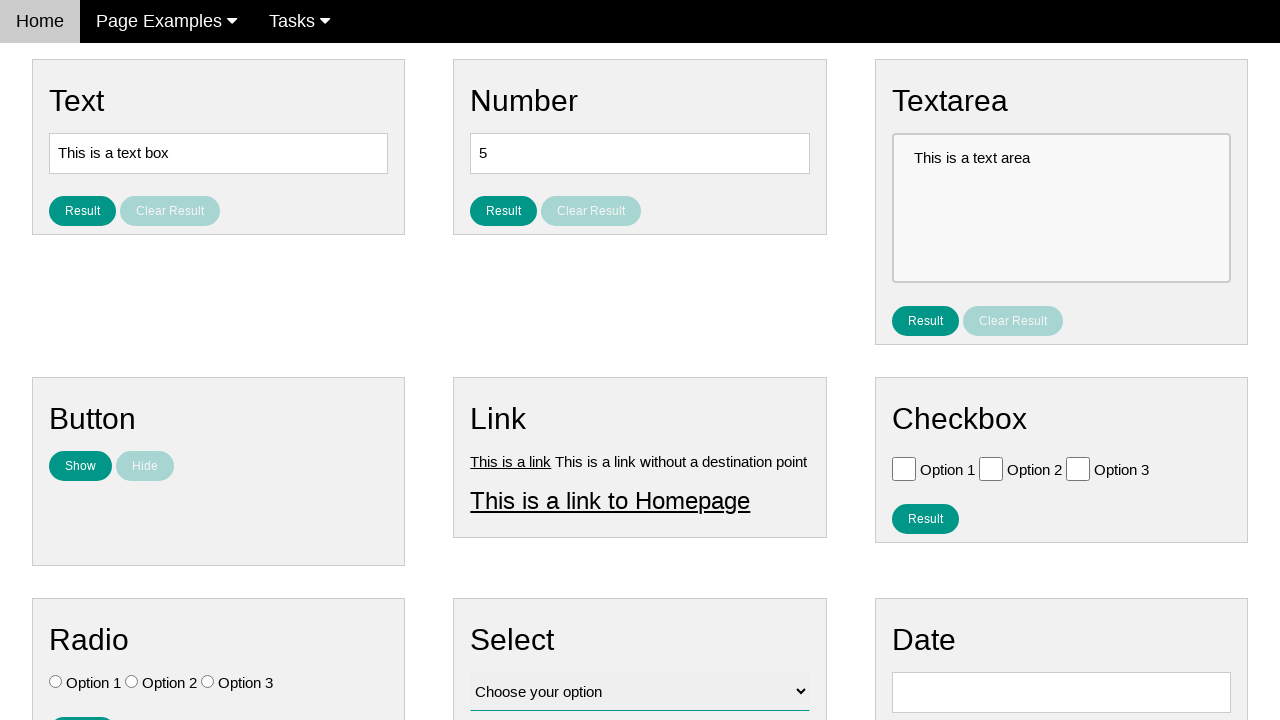

Located show button element with id 'show_text'
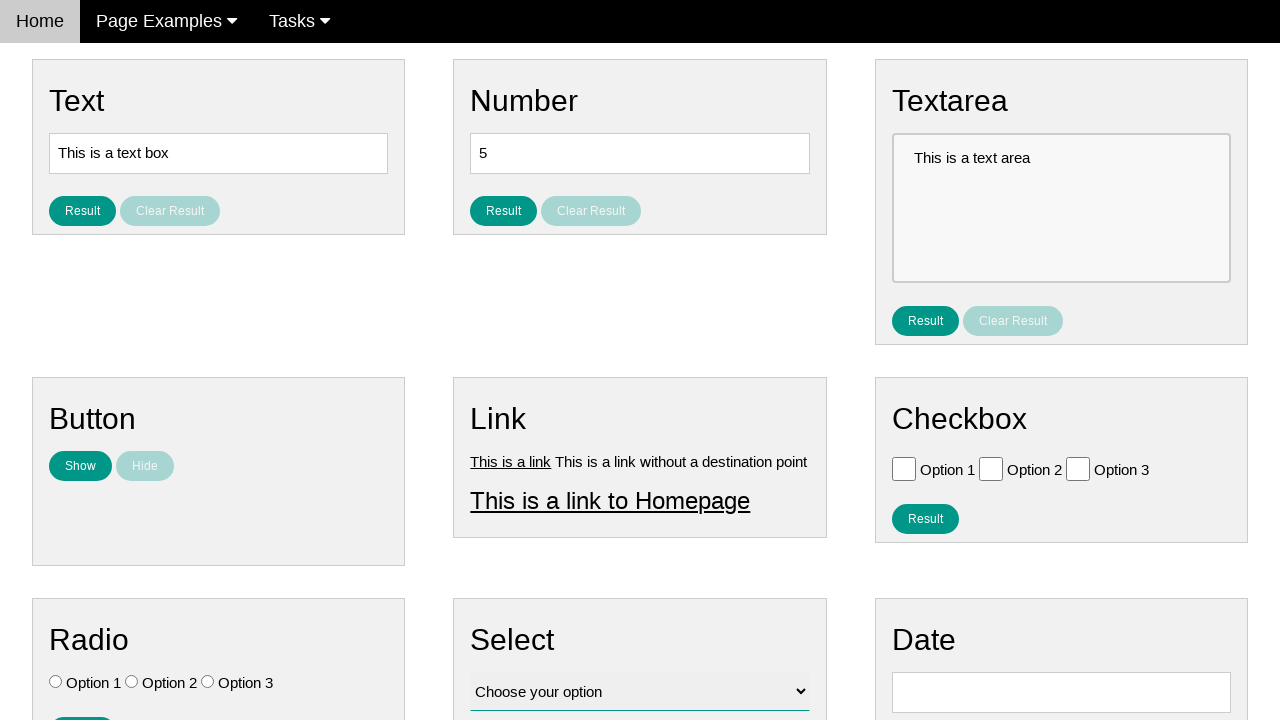

Verified hidden text is not visible initially
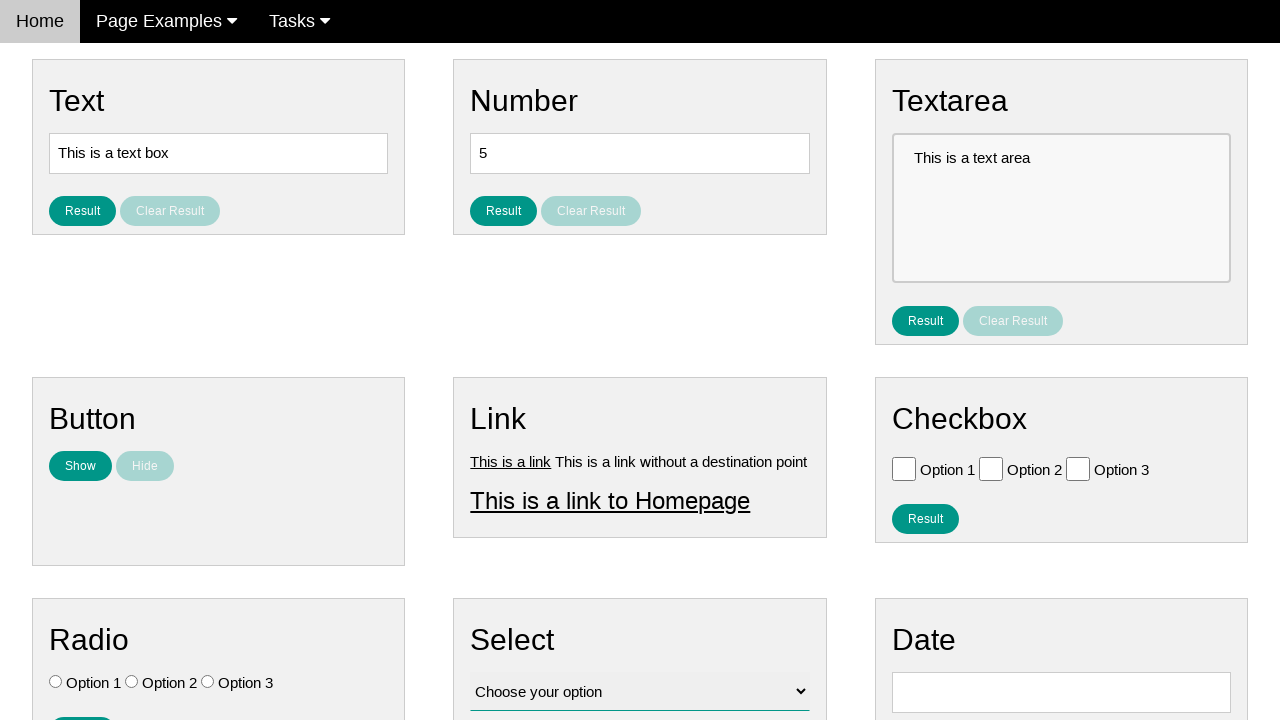

Verified show button is enabled initially
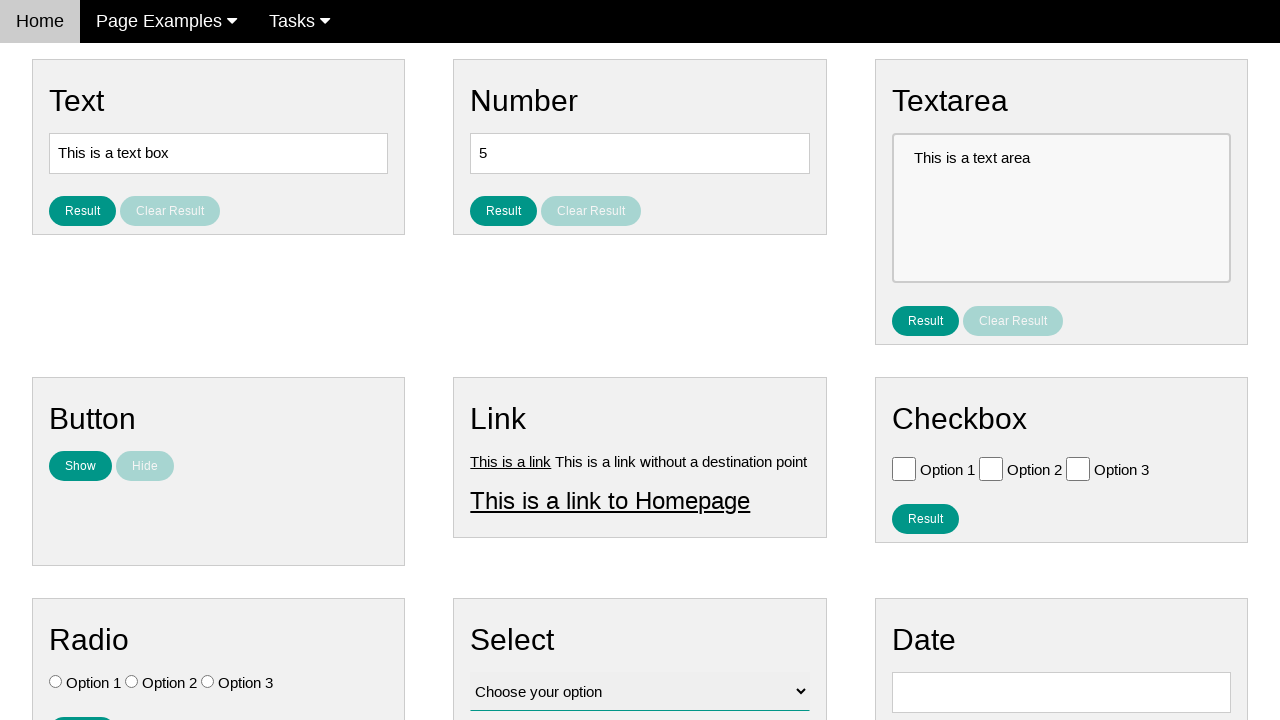

Verified hide button is disabled initially
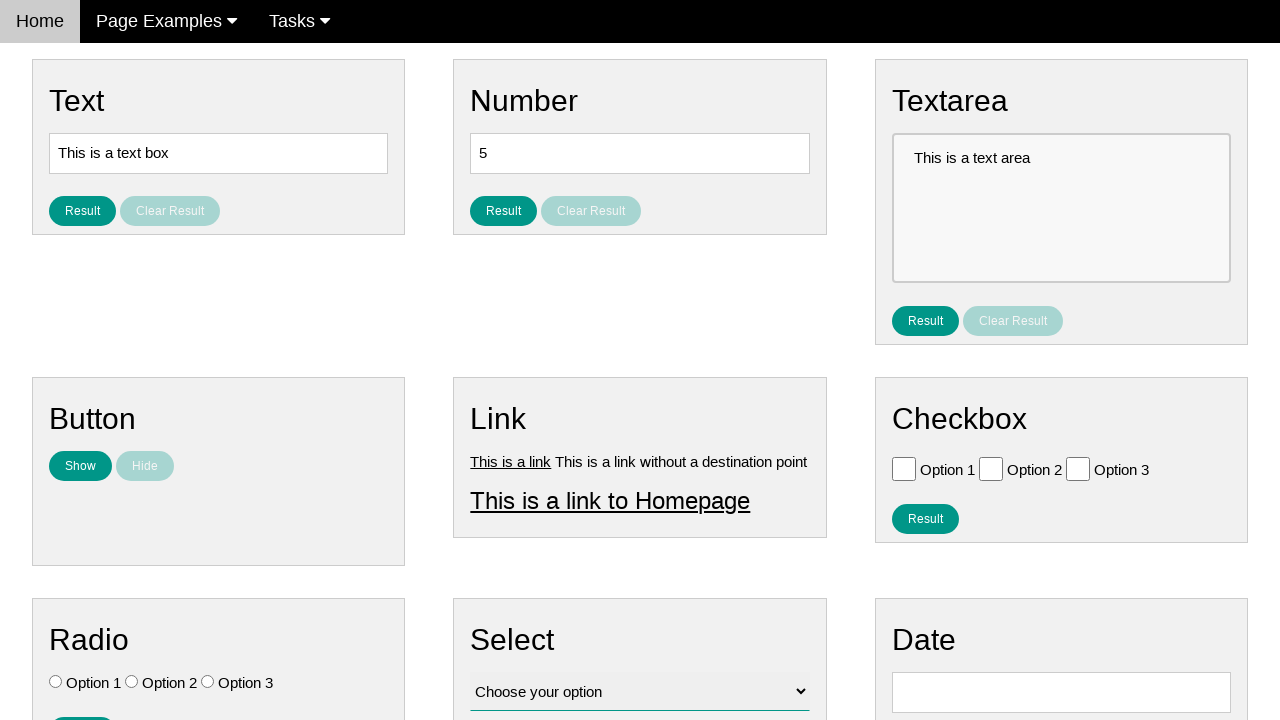

Clicked show button to reveal hidden text at (80, 466) on #show_text
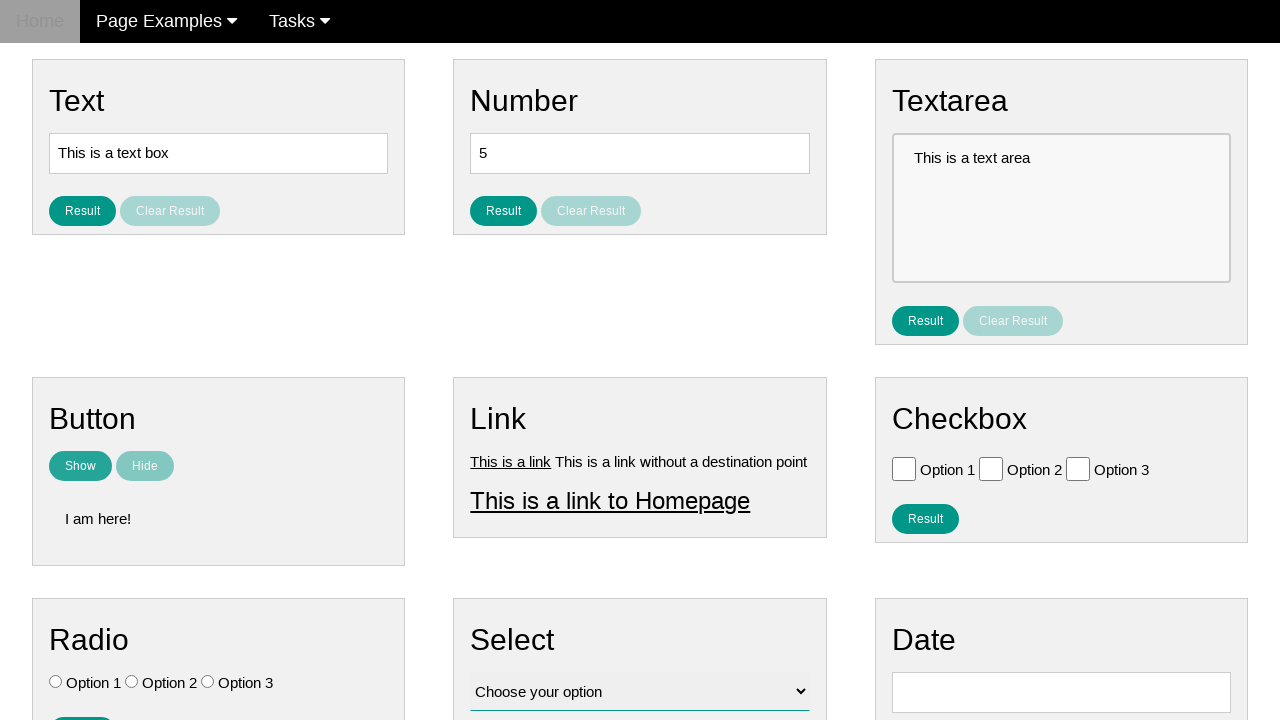

Verified hidden text is now visible after clicking show button
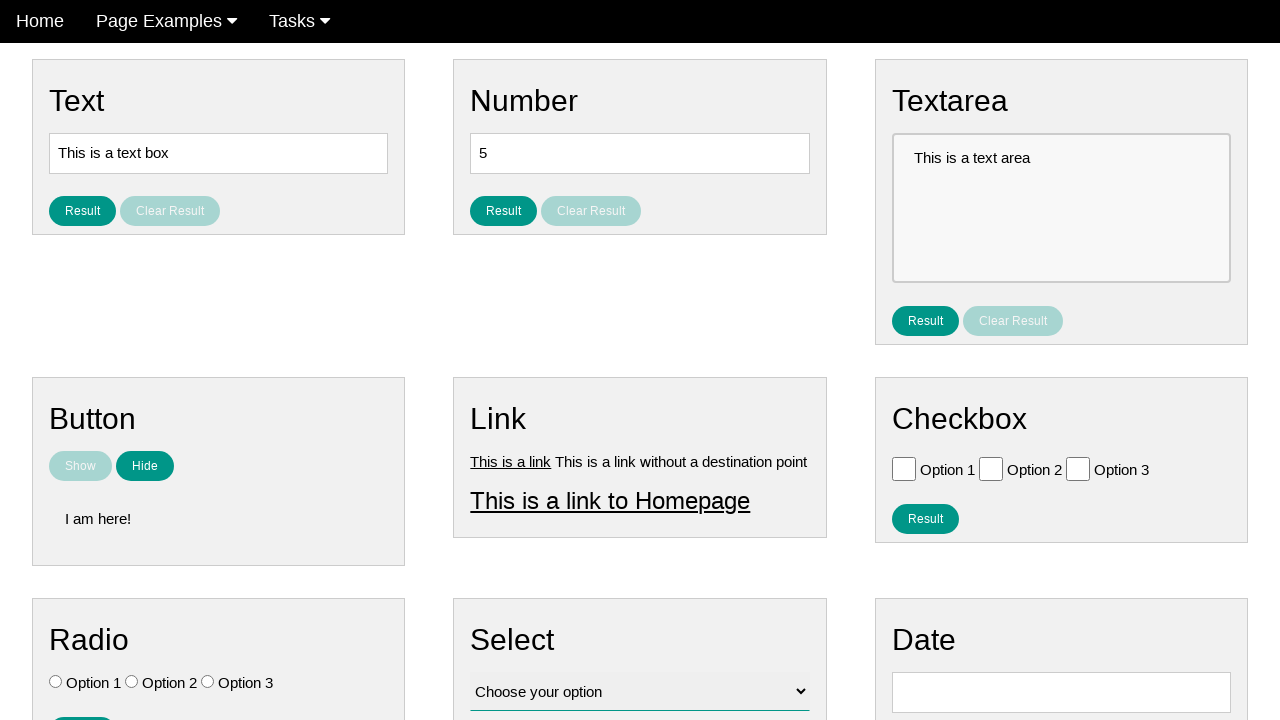

Verified show button is now disabled
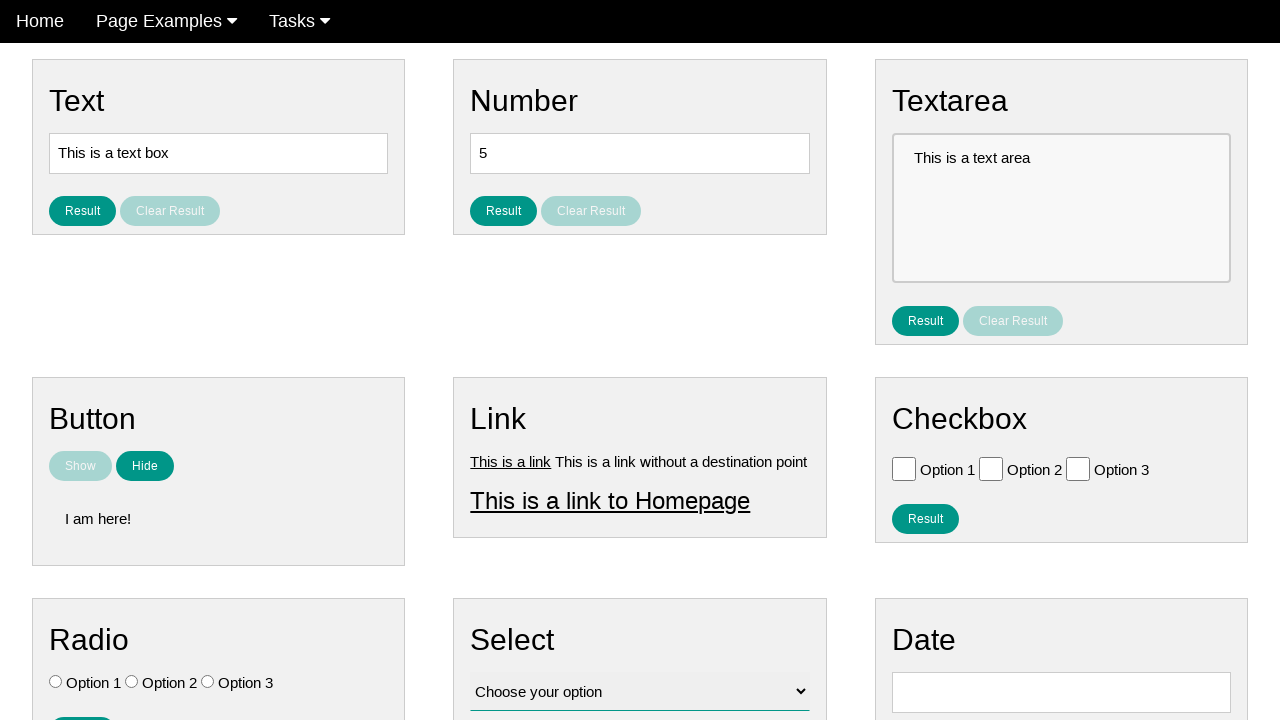

Verified hide button is now enabled
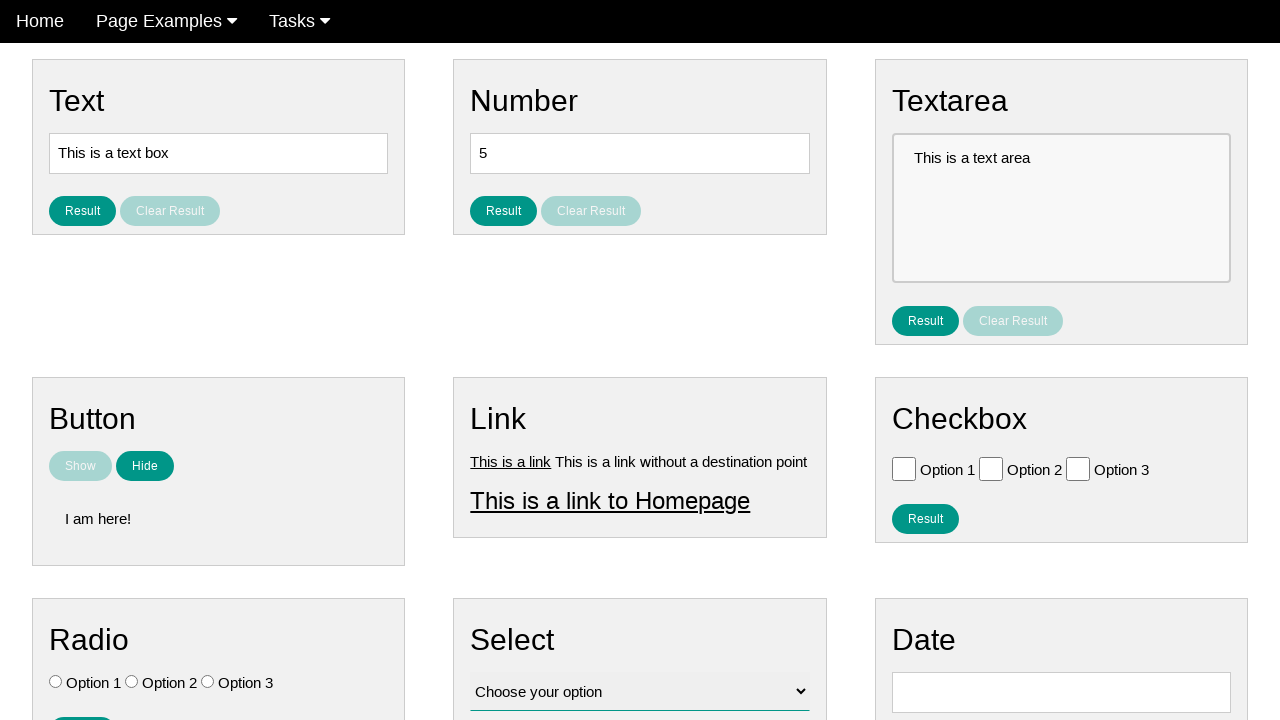

Clicked hide button to hide text again at (145, 466) on [name='hide_text']
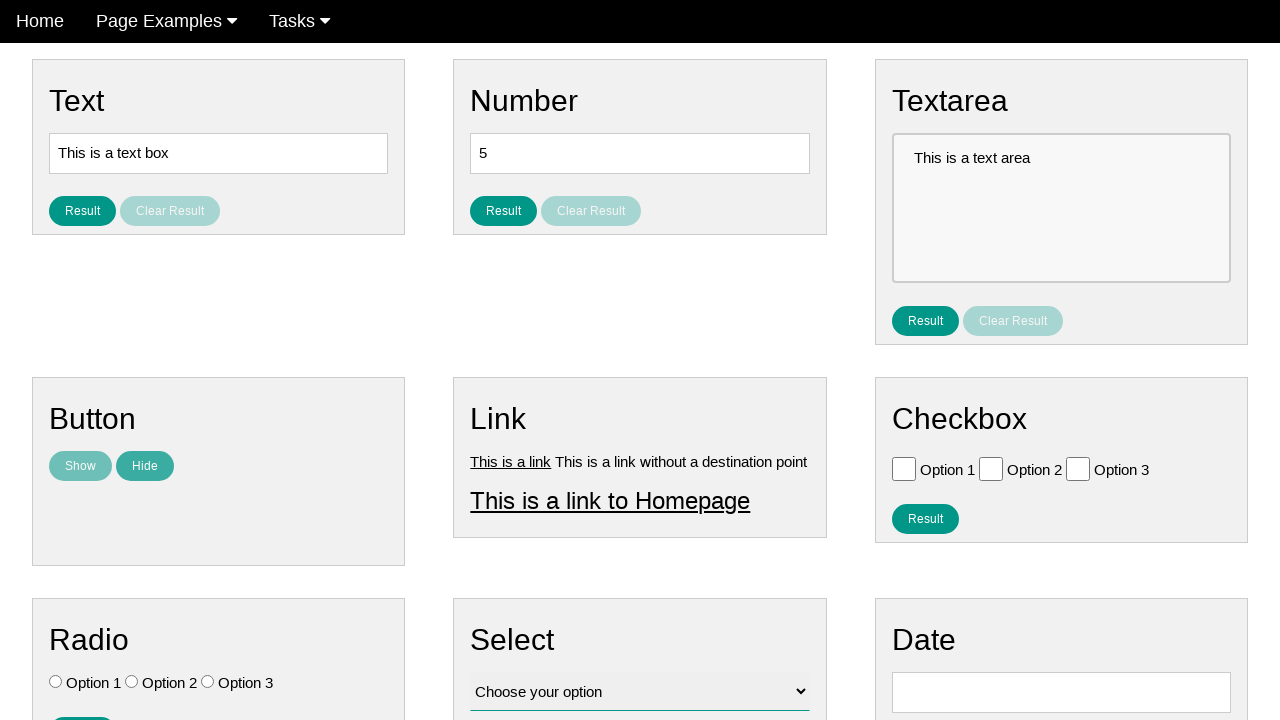

Verified hidden text is hidden again after clicking hide button
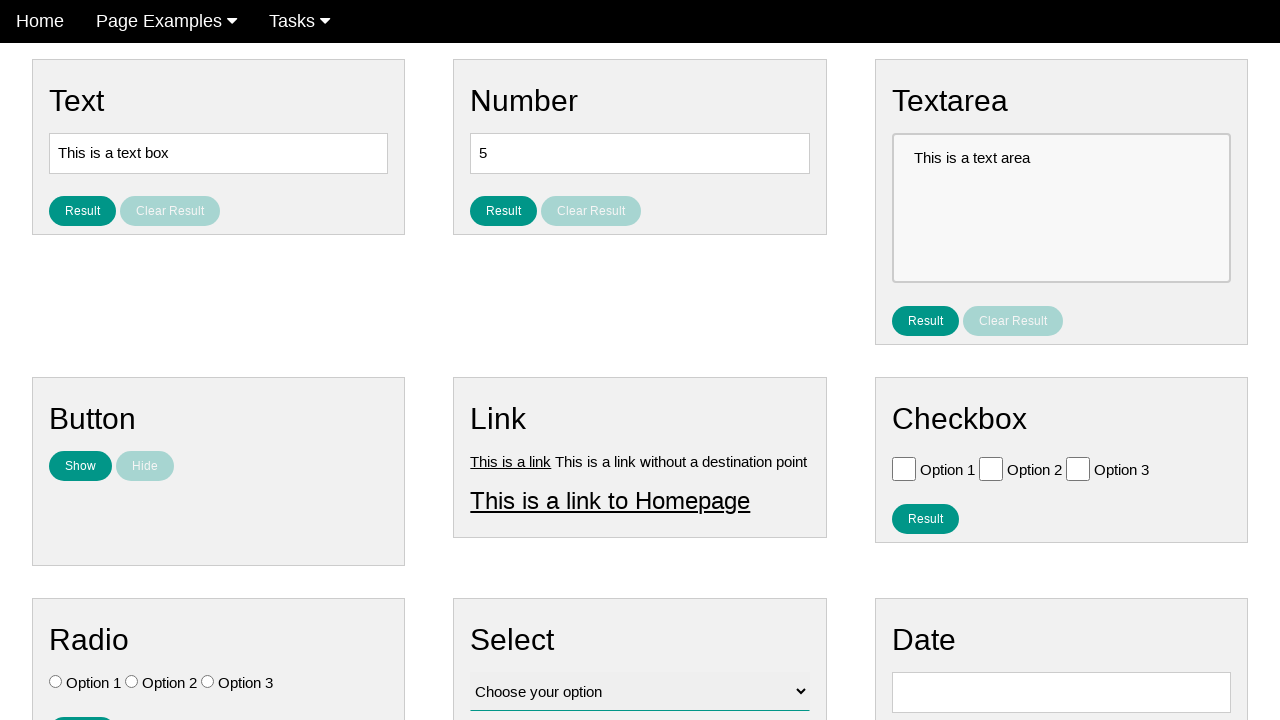

Verified show button is enabled again
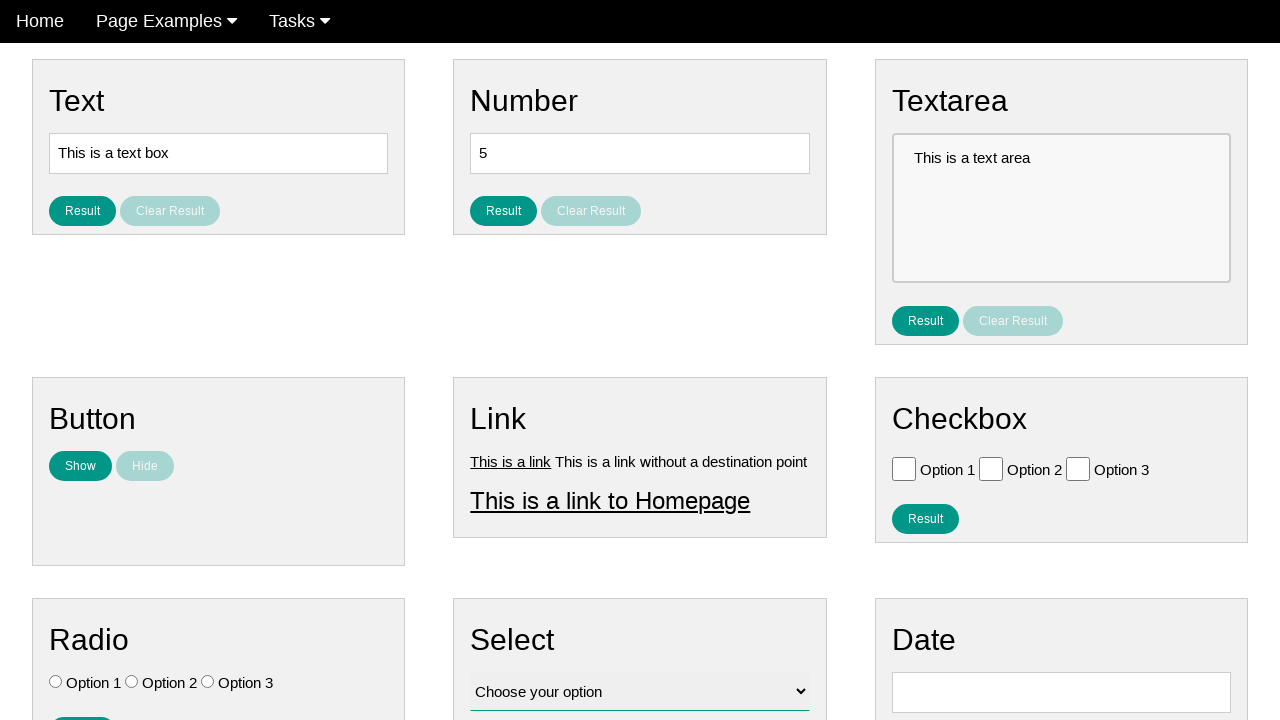

Verified hide button is disabled again
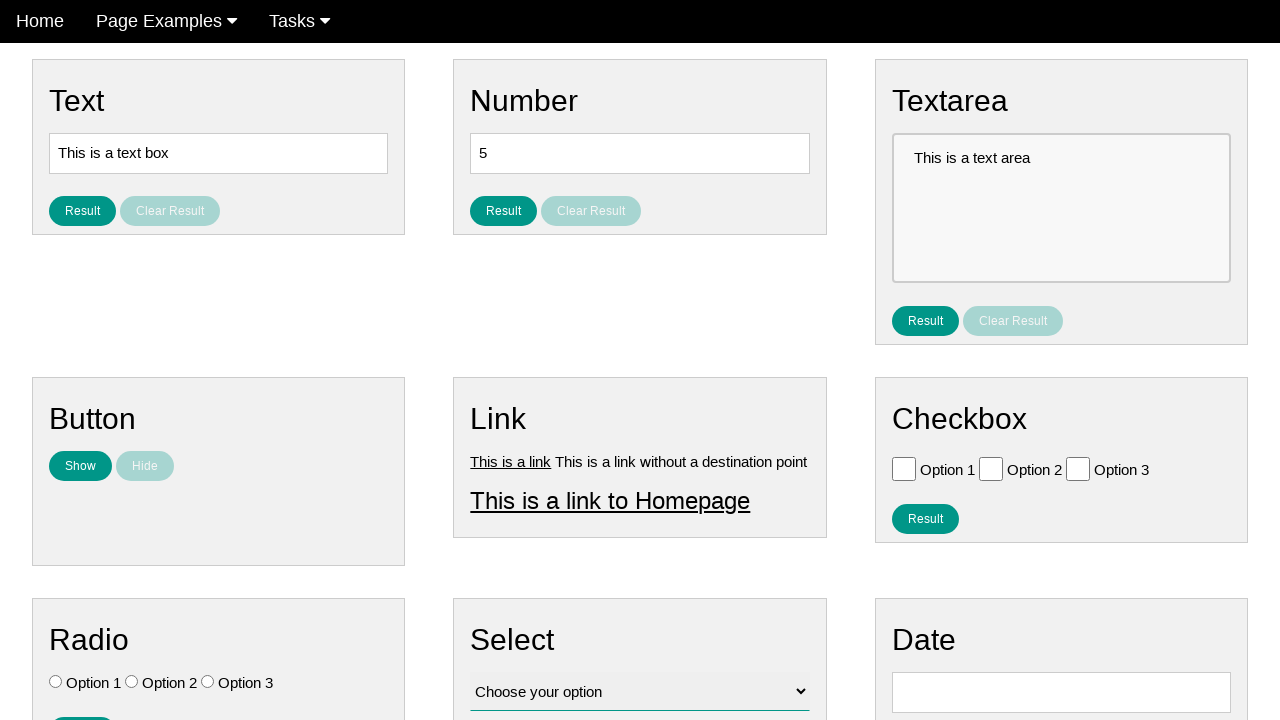

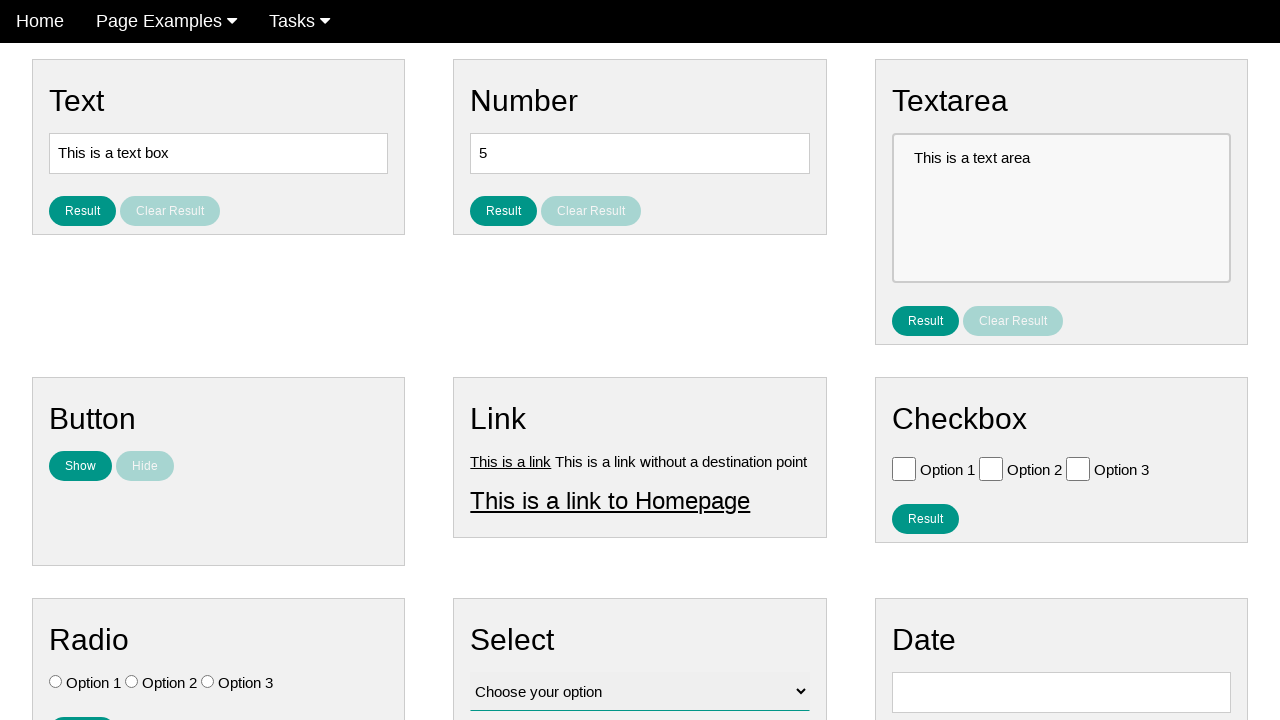